Tests basic JavaScript alert by clicking a button and accepting the alert dialog

Starting URL: https://demoqa.com/alerts

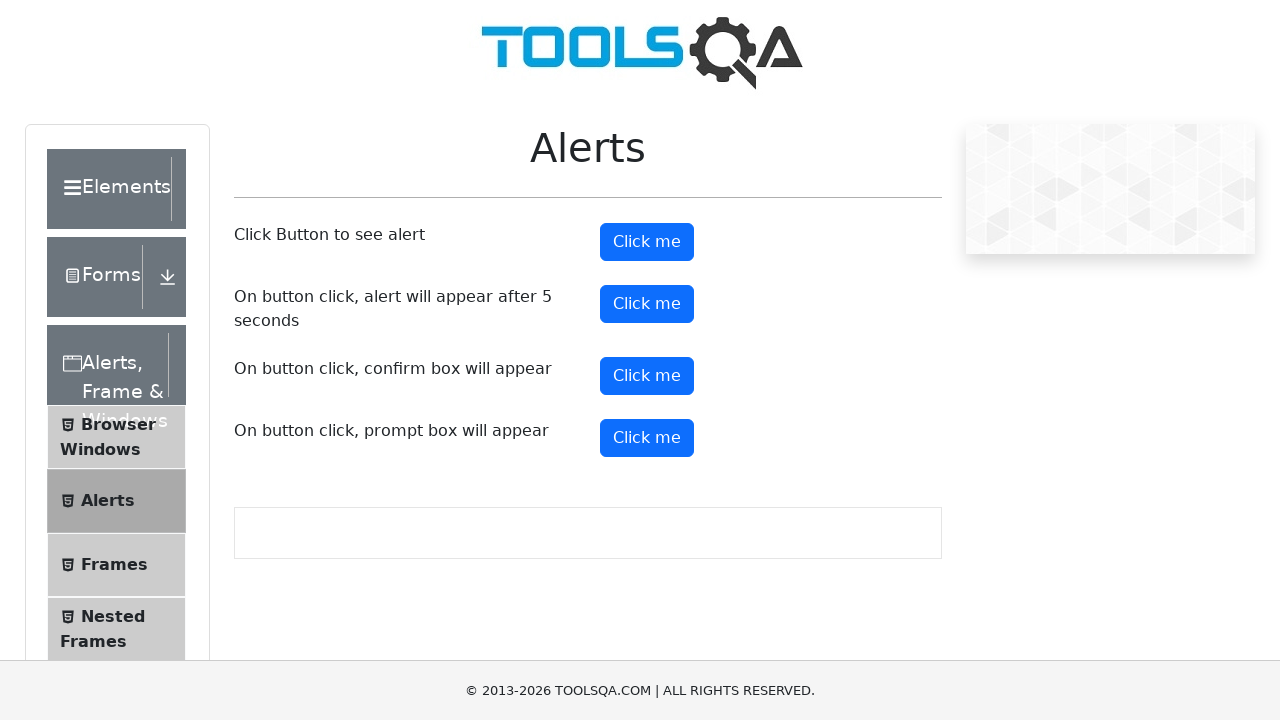

Alert button selector loaded
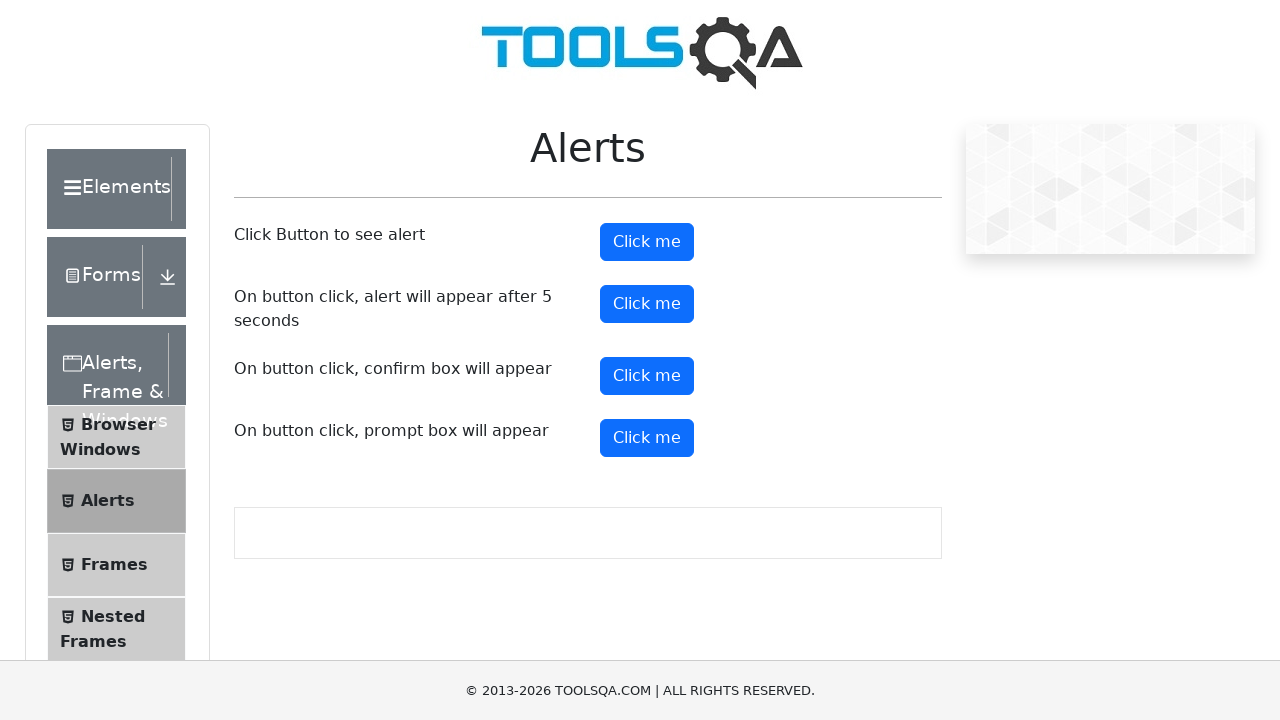

Dialog handler registered to accept alerts
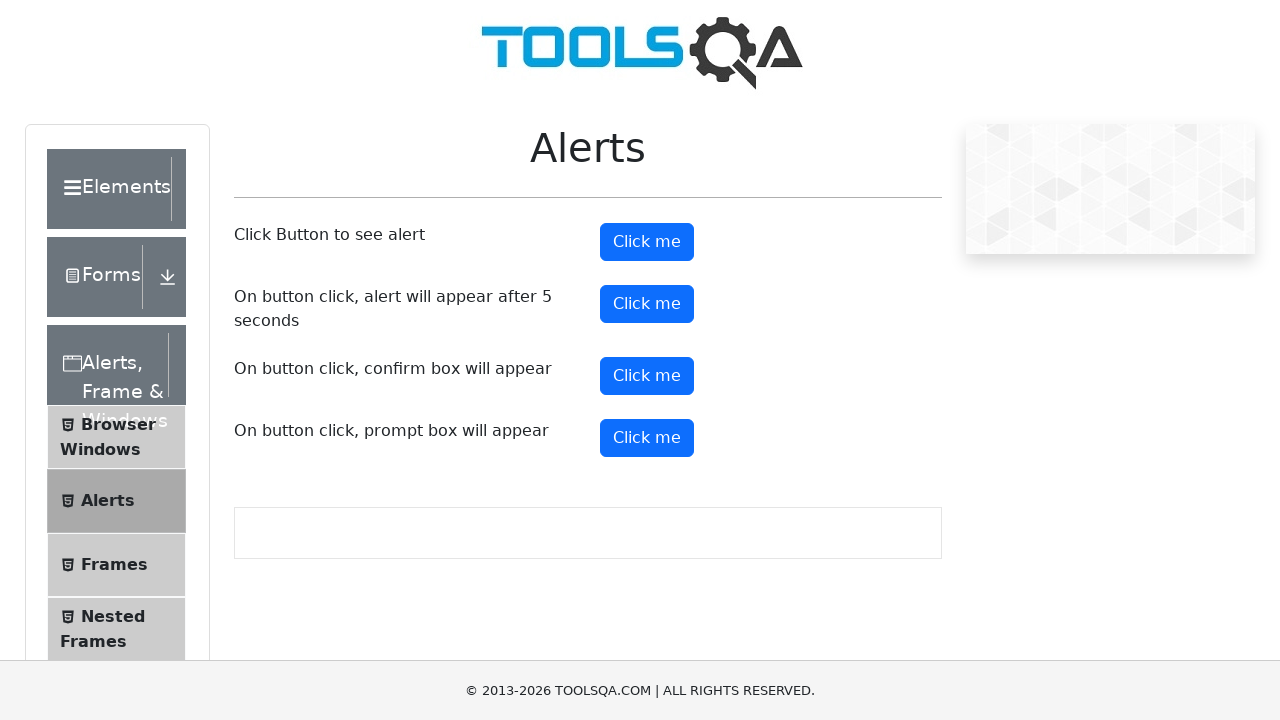

Clicked alert button to trigger JavaScript alert at (647, 242) on #alertButton
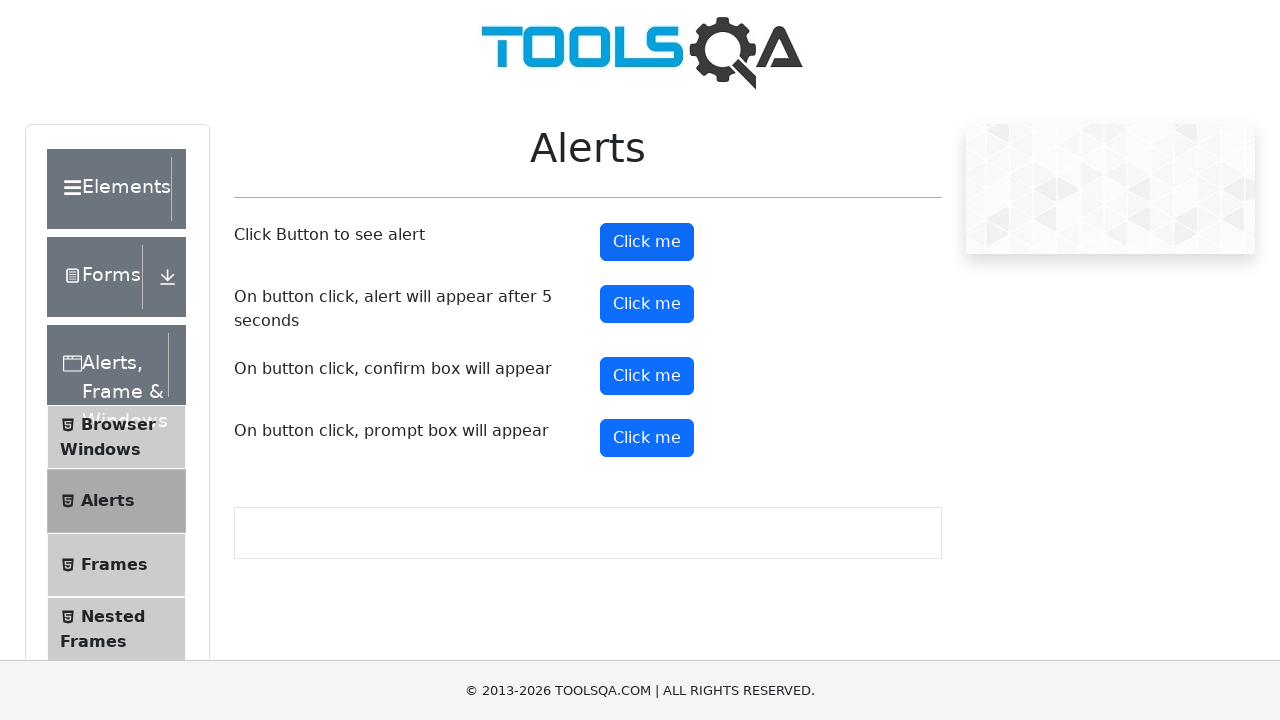

Waited 500ms for alert to be processed
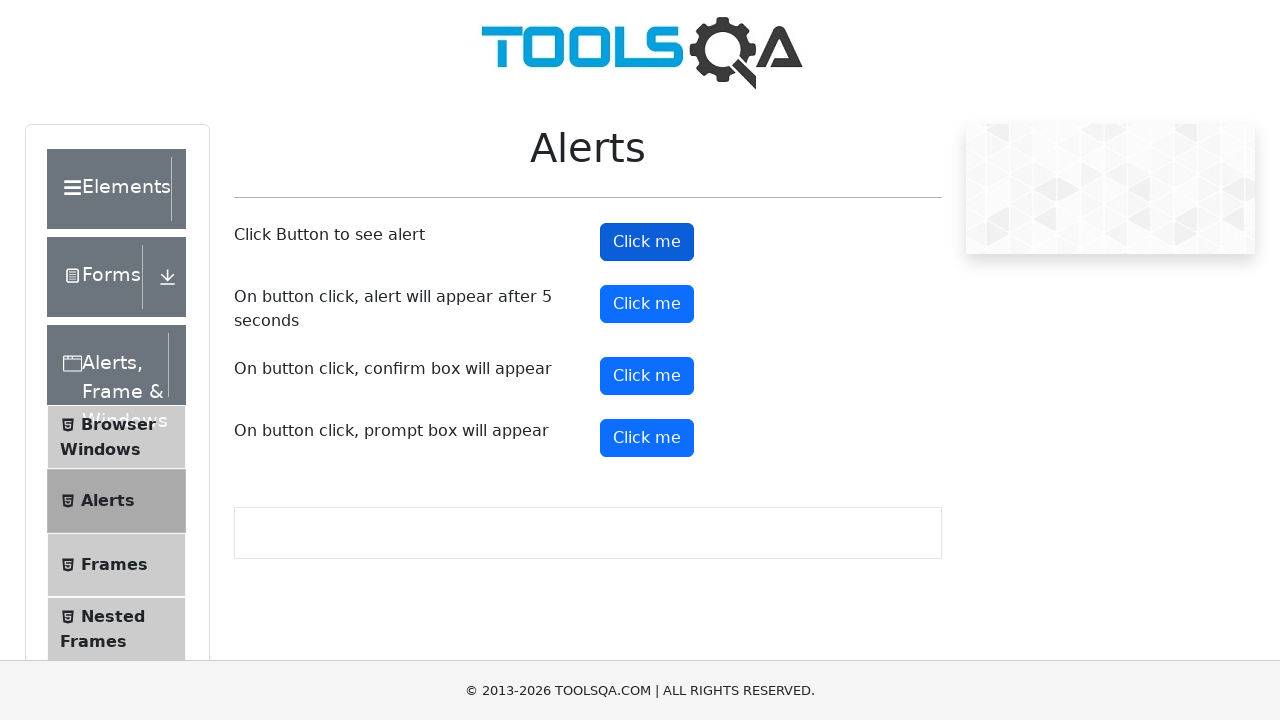

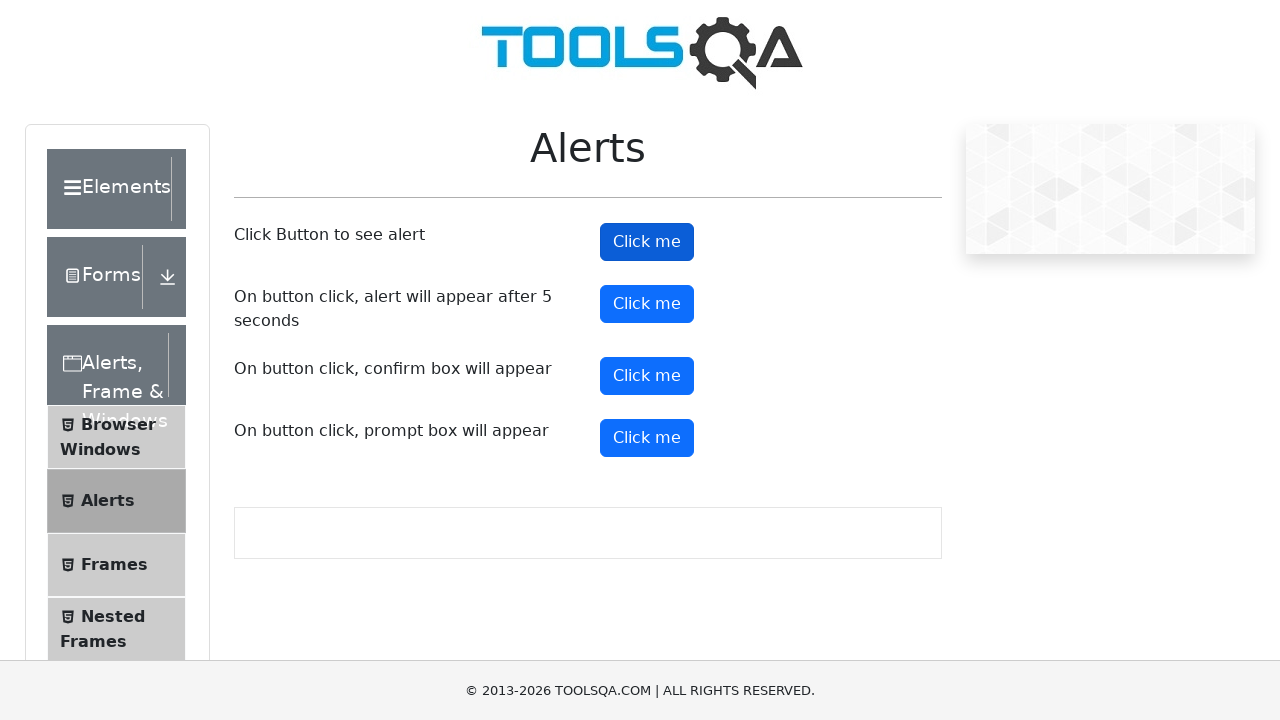